Tests filling the first name field on a contact form page by entering a sample value

Starting URL: https://www.automationtesting.co.uk/contactForm.html

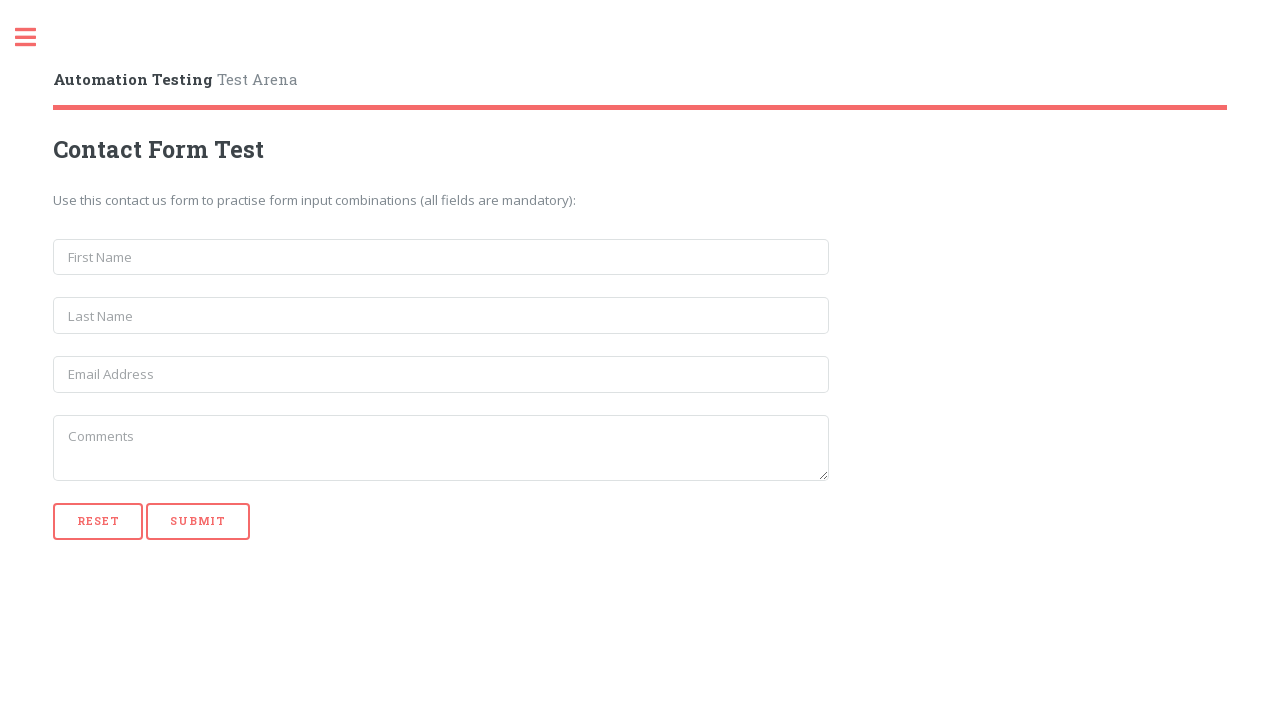

Navigated to contact form page
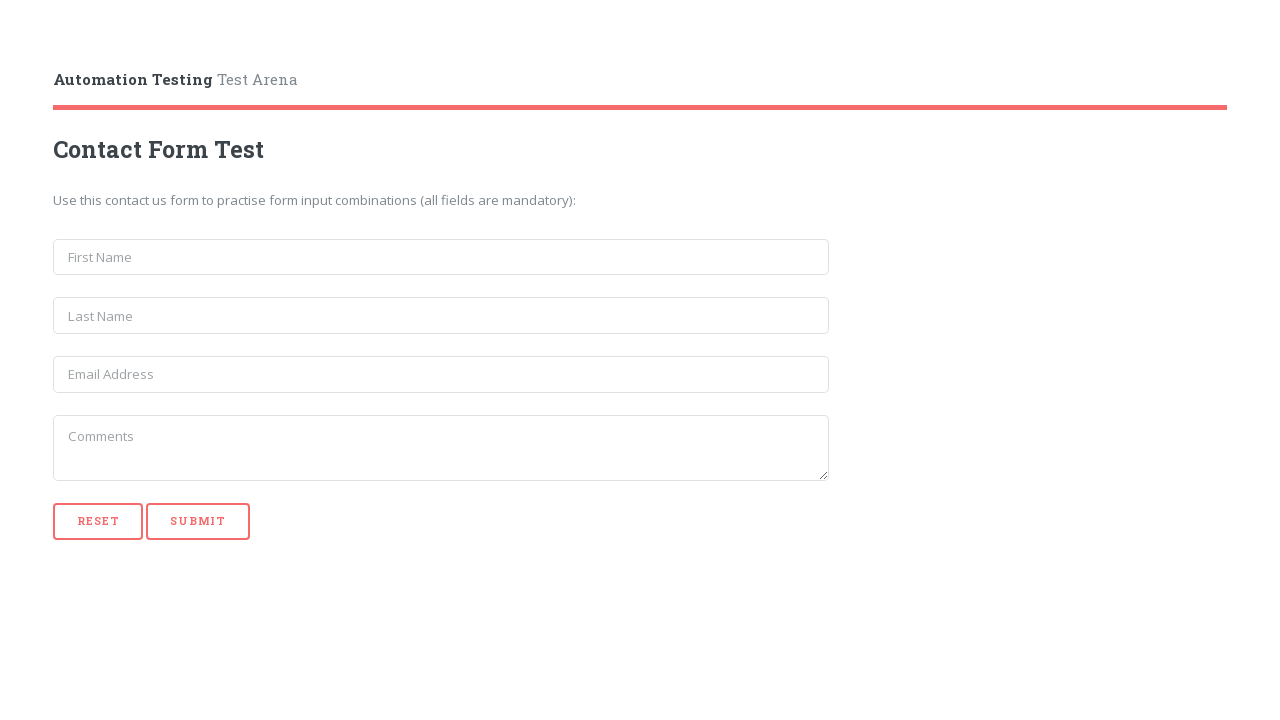

Filled first name field with 'John' on input[name='first_name']
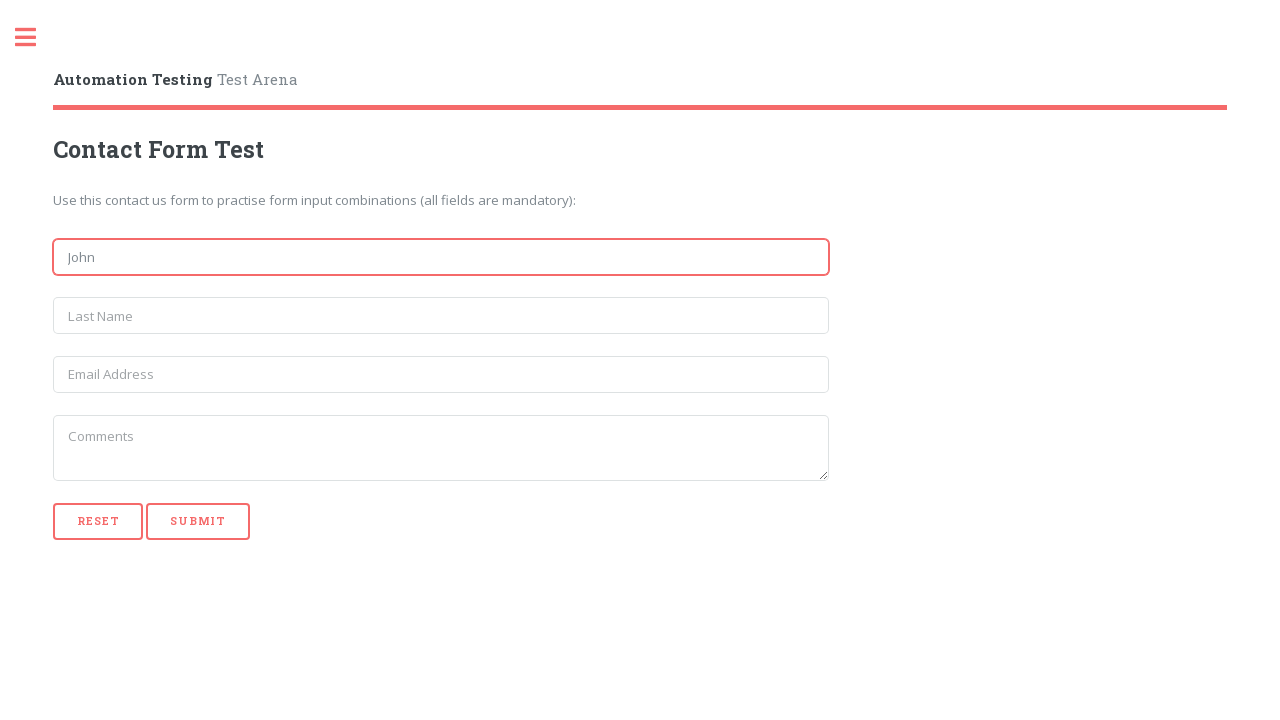

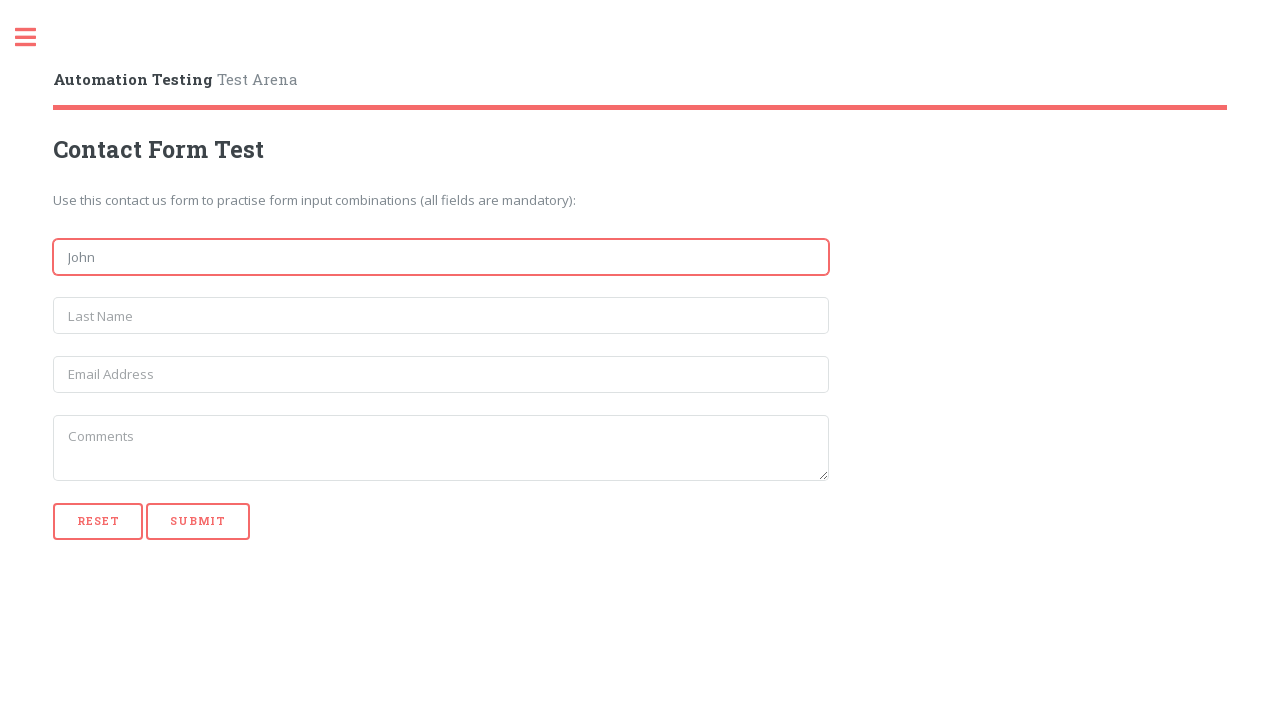